Tests clicking an alert button and handling the JavaScript alert popup by switching to it and retrieving its text

Starting URL: http://omayo.blogspot.com/

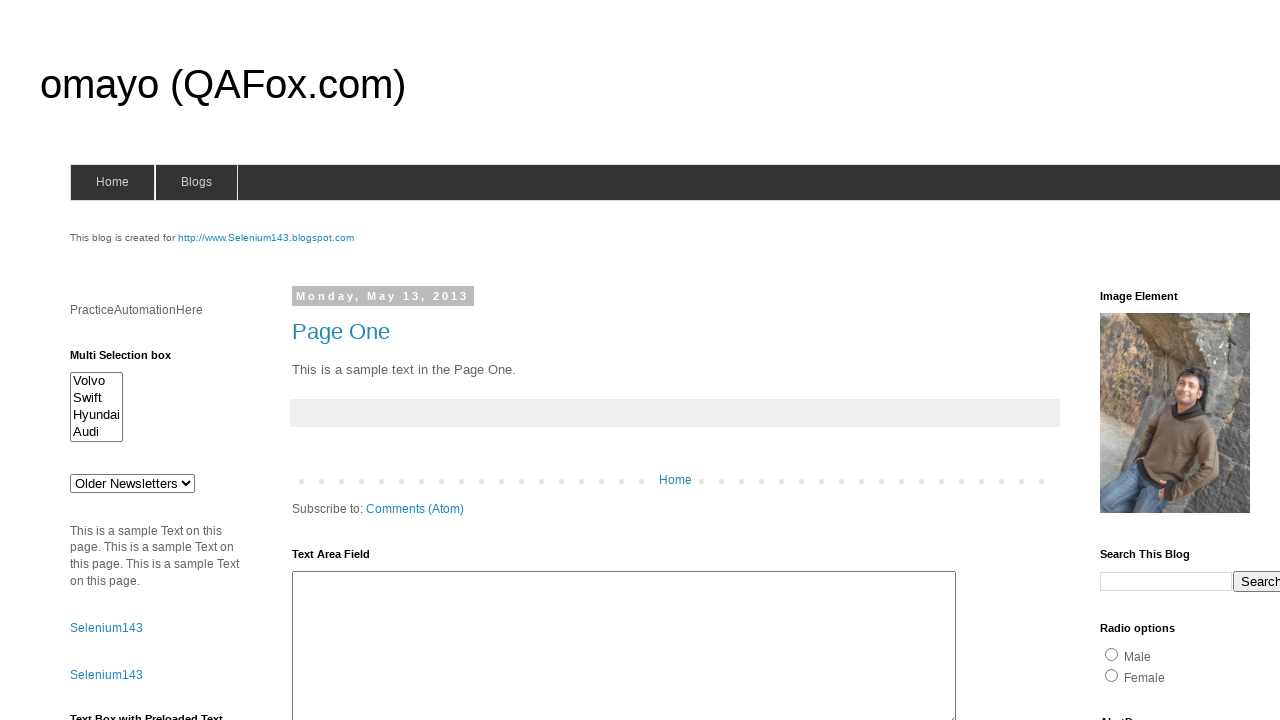

Clicked the alert button at (1154, 361) on xpath=//body//div[@class='column-right-outer']//input[@id='alert1']
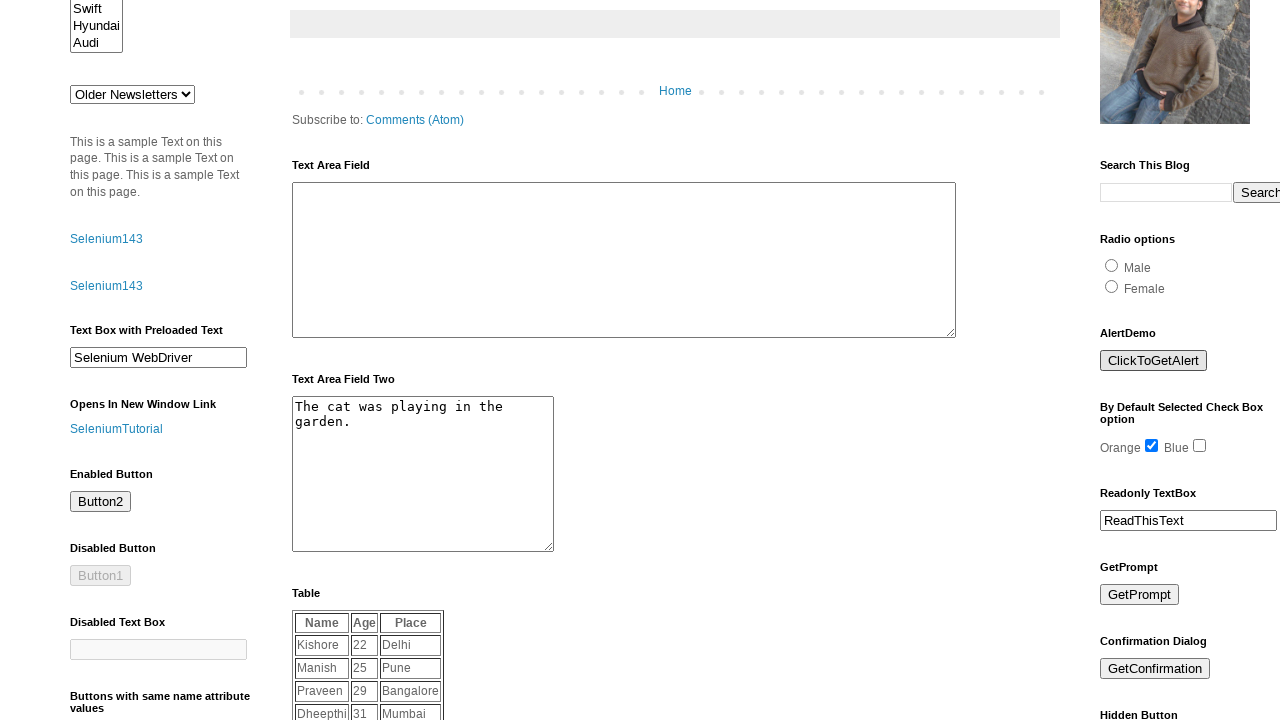

Set up dialog handler to accept alert
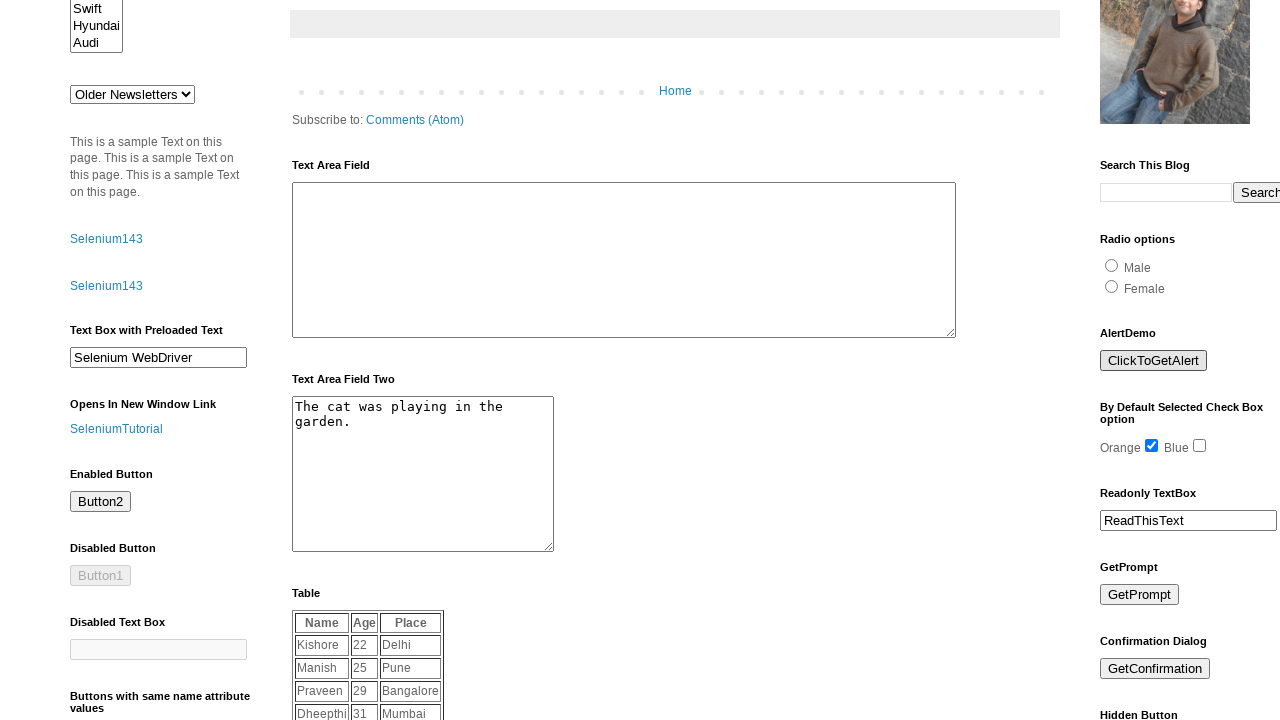

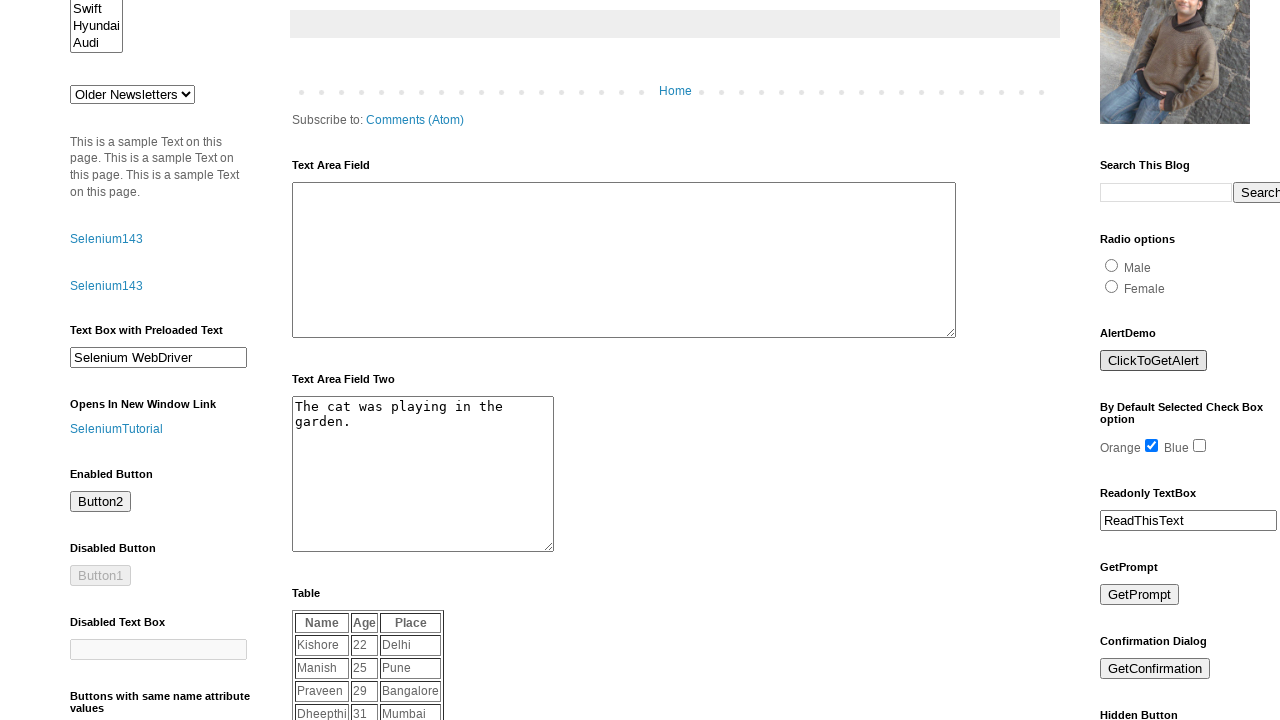